Tests selecting an option from a dropdown/combobox by value

Starting URL: https://kitchen.applitools.com/ingredients/select

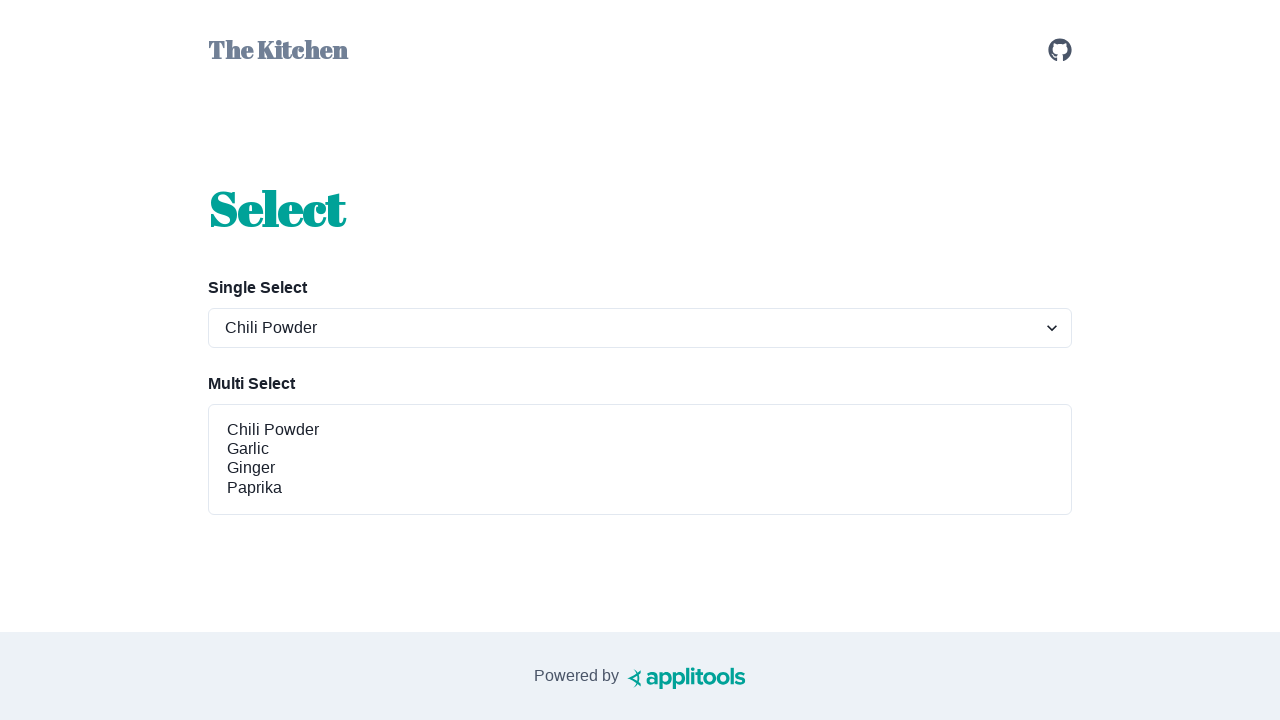

Navigated to select ingredient page
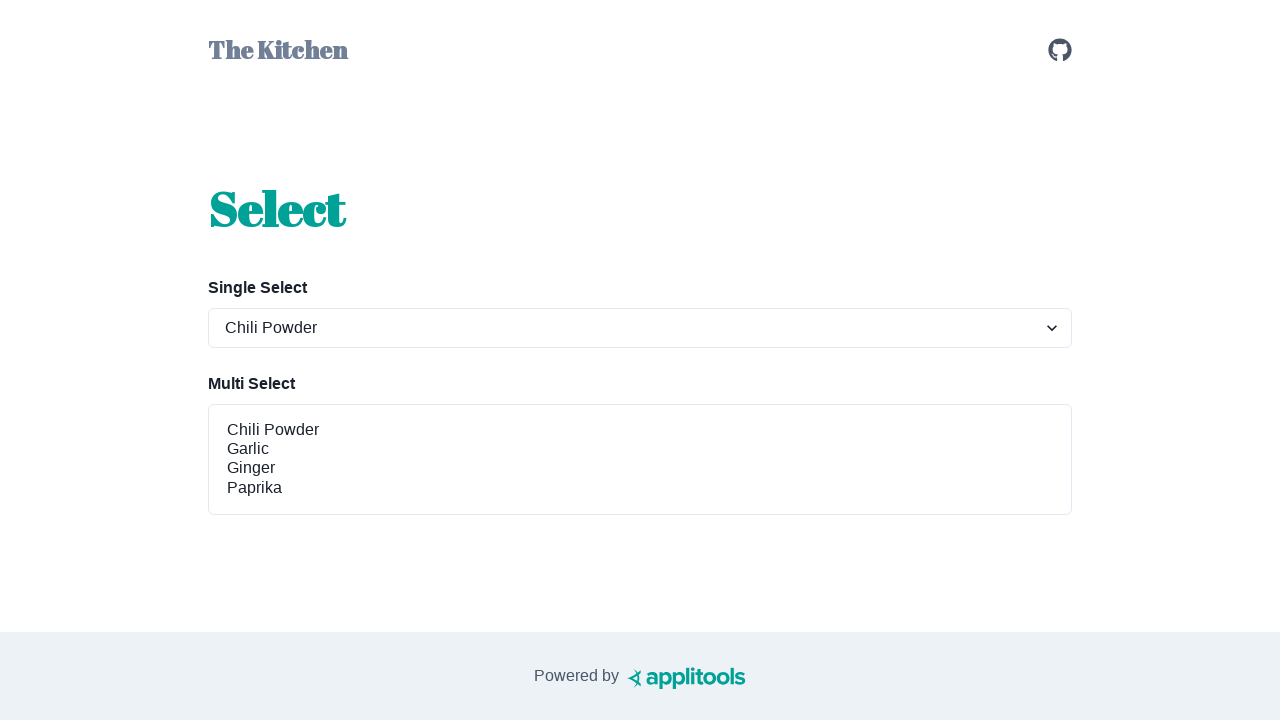

Selected 'ginger' from the spices dropdown on #spices-select-single
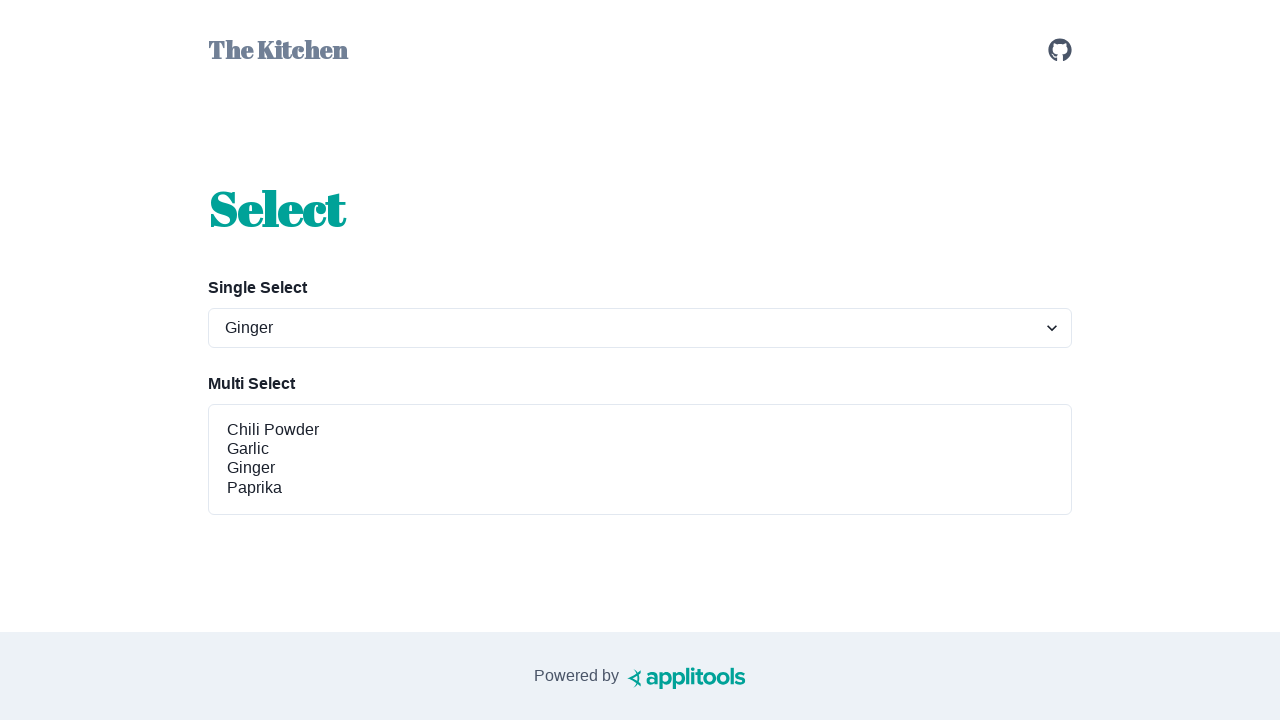

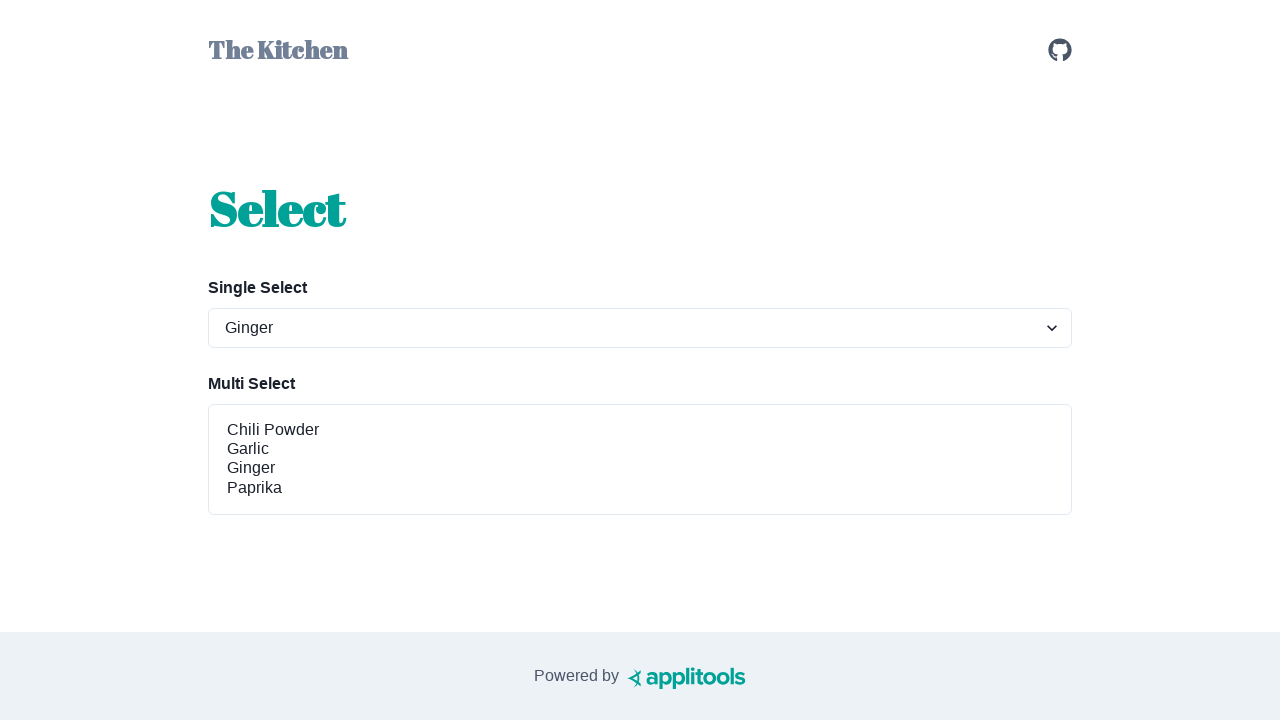